Navigates to GoDaddy homepage and verifies the page title and URL are correct

Starting URL: https://www.godaddy.com/

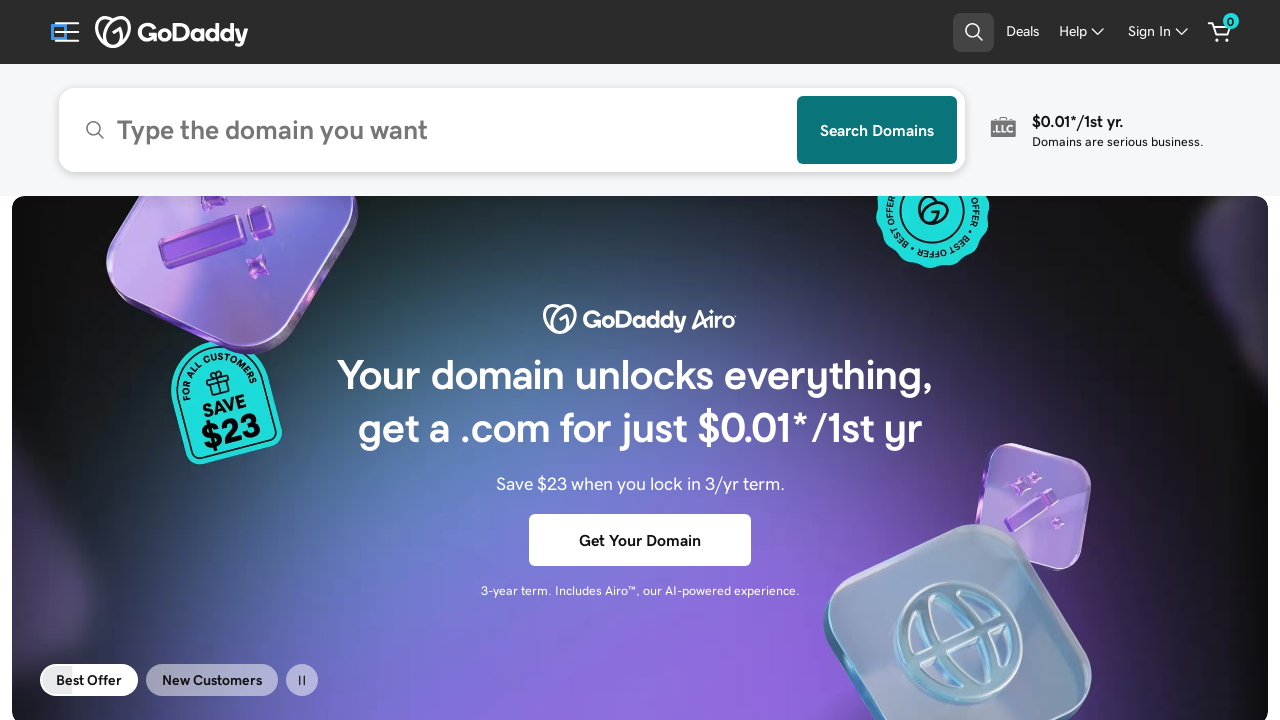

Waited for page to load (domcontentloaded state)
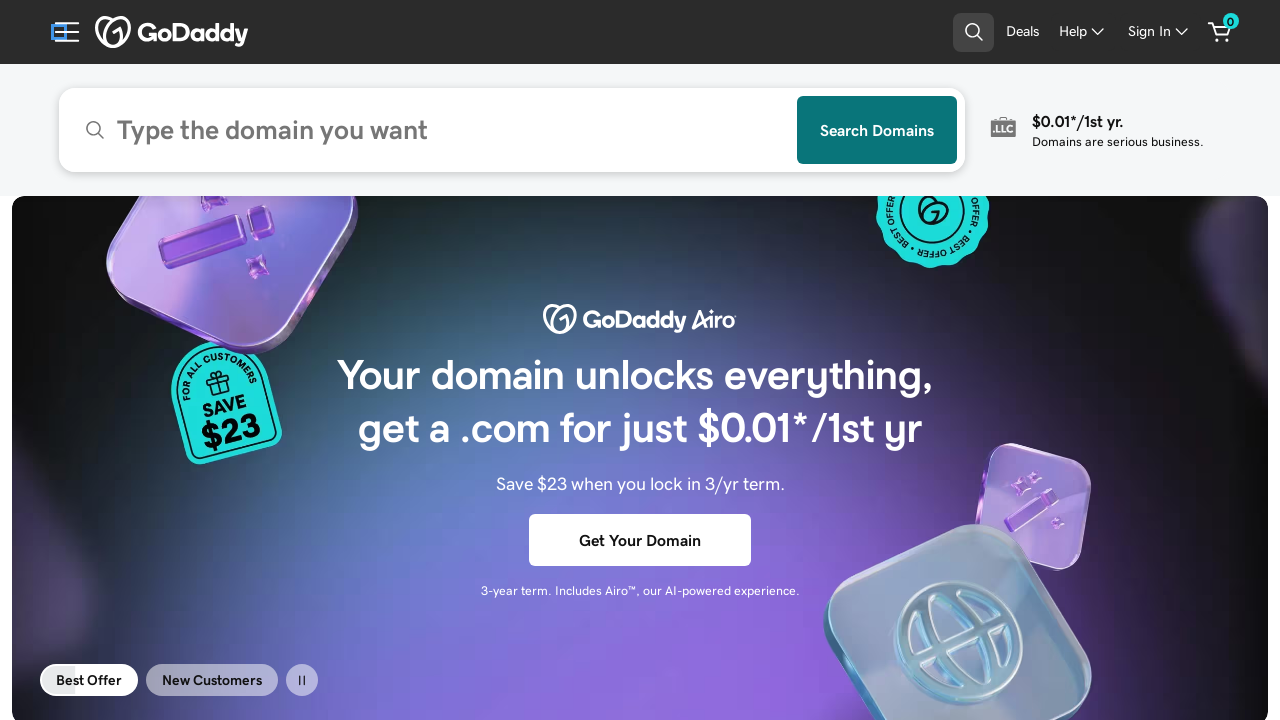

Verified page title contains 'GoDaddy'
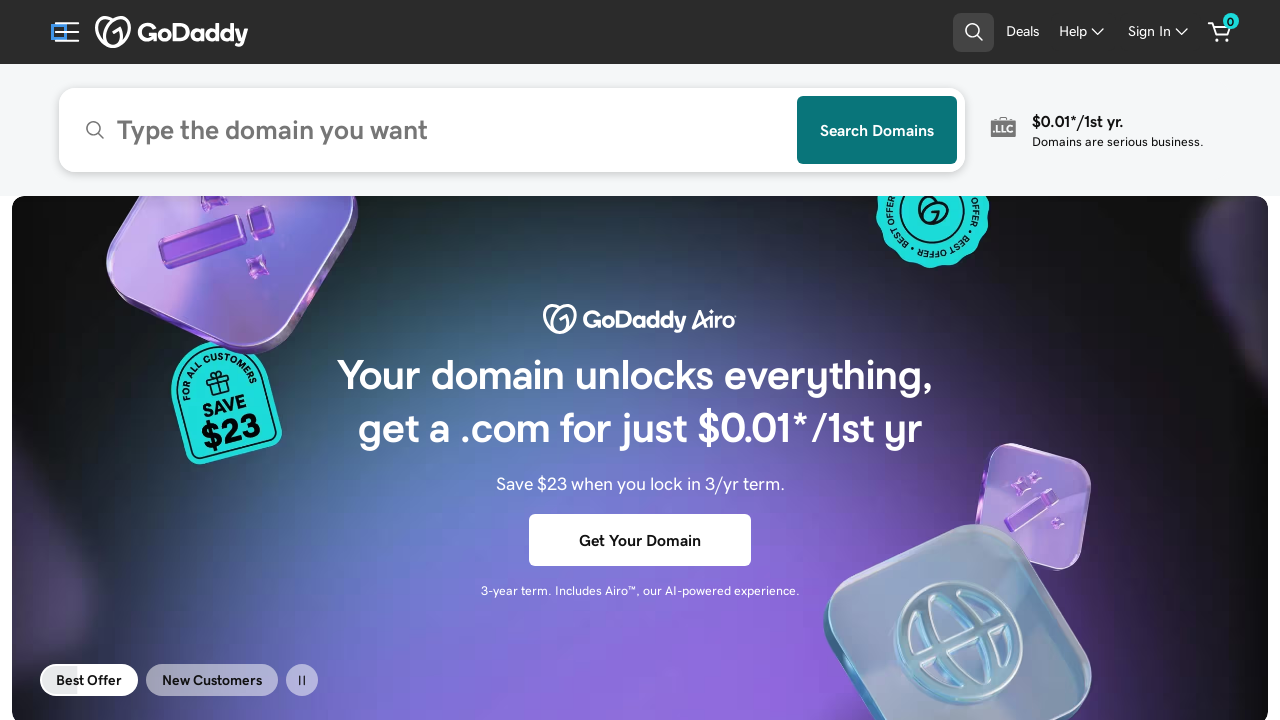

Verified current URL is GoDaddy homepage
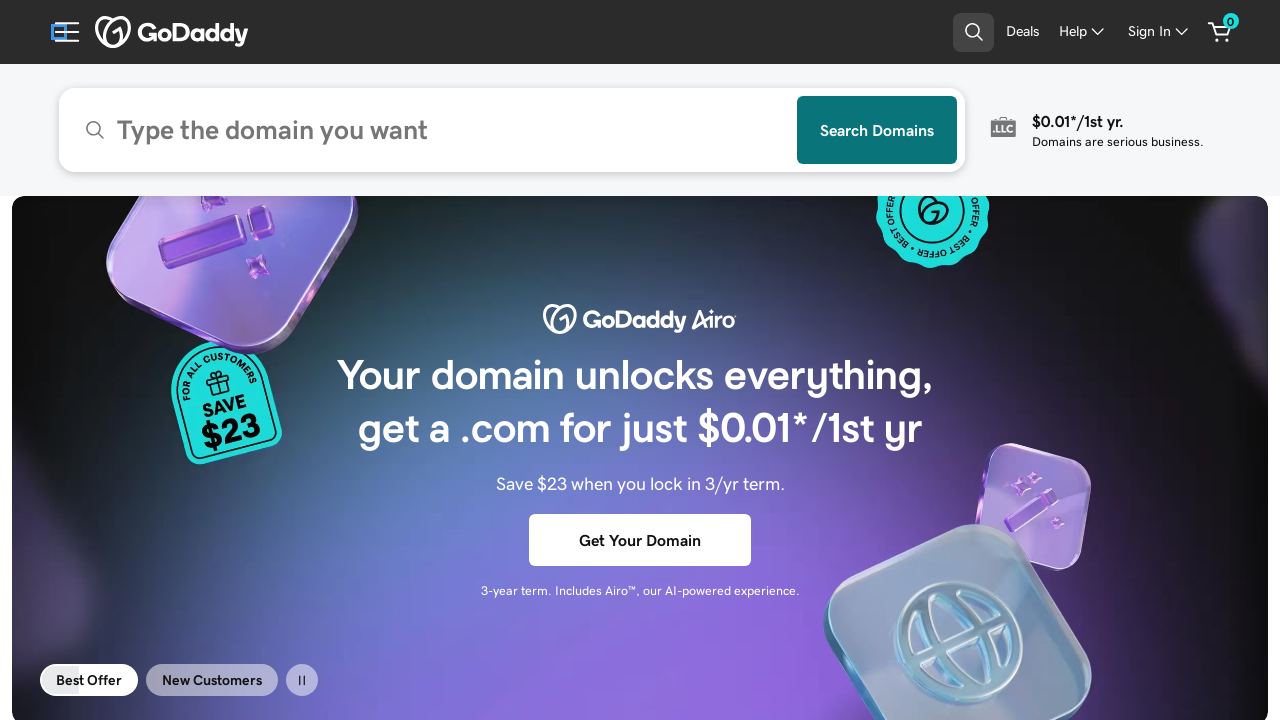

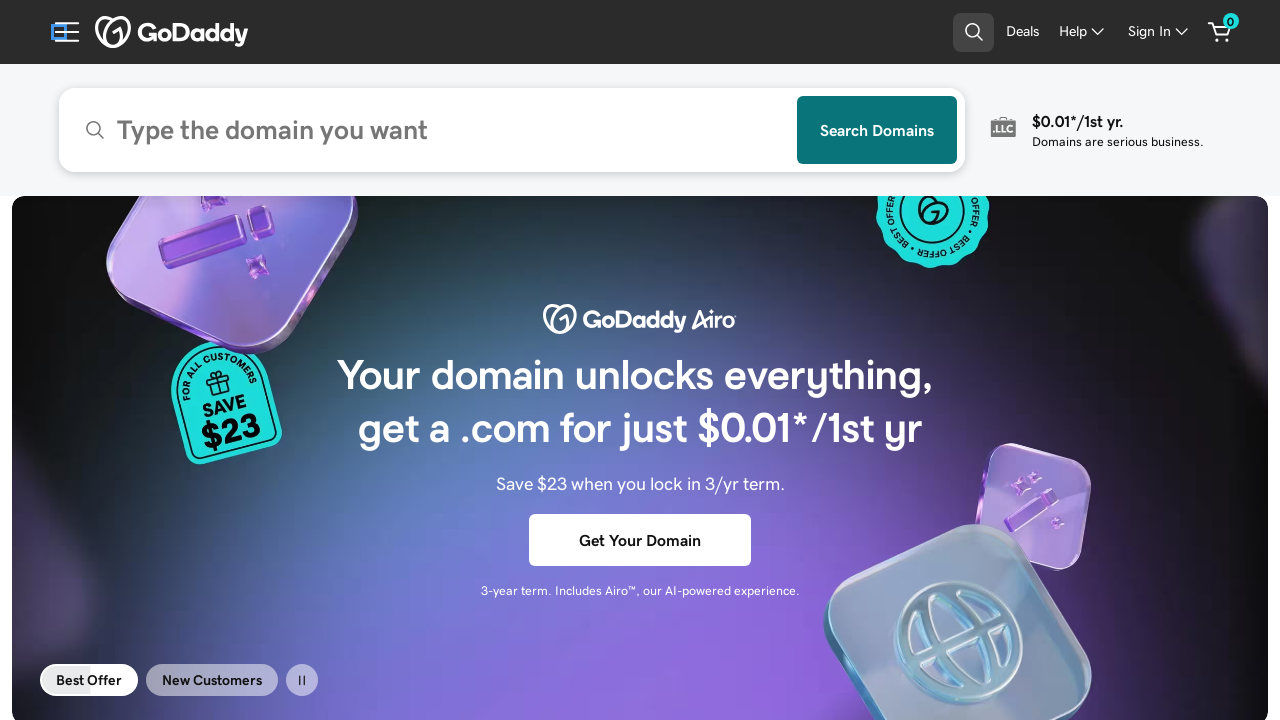